Tests the JavaScript onload event error link by clicking it and verifying the page loads correctly

Starting URL: https://the-internet.herokuapp.com/

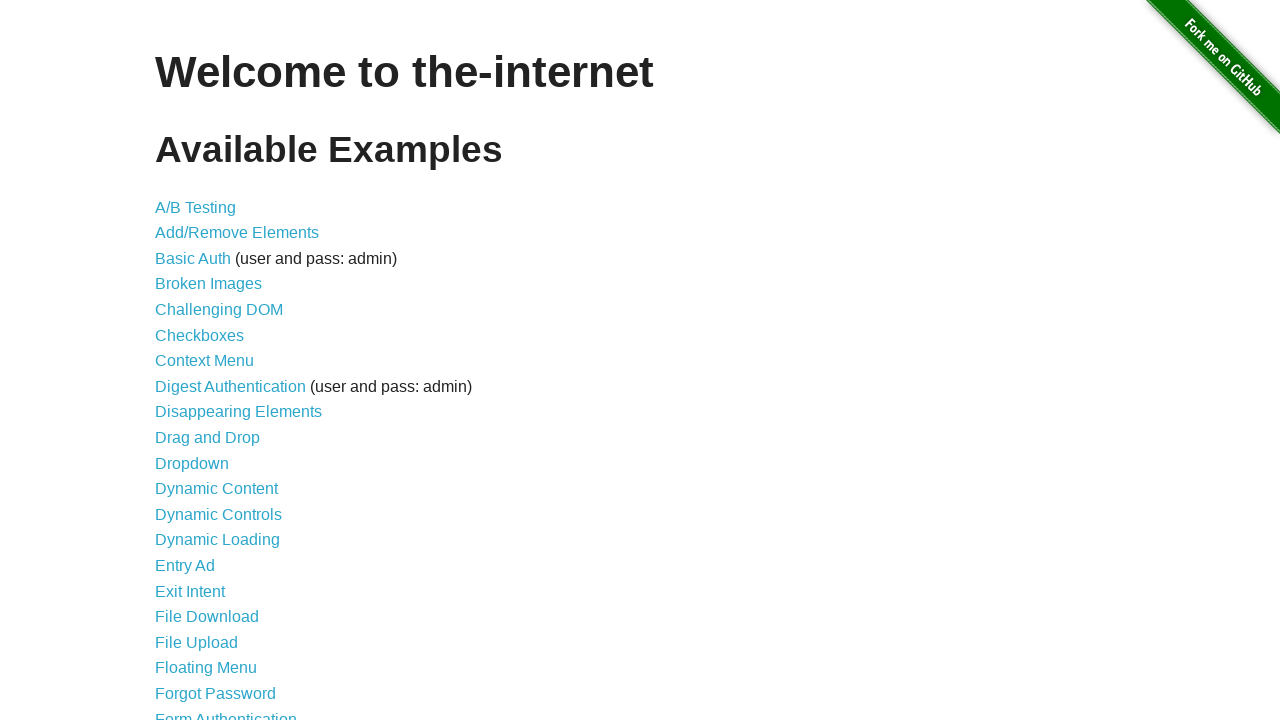

Clicked the JavaScript onload event error link at (259, 360) on a >> internal:has-text="JavaScript onload event error"i
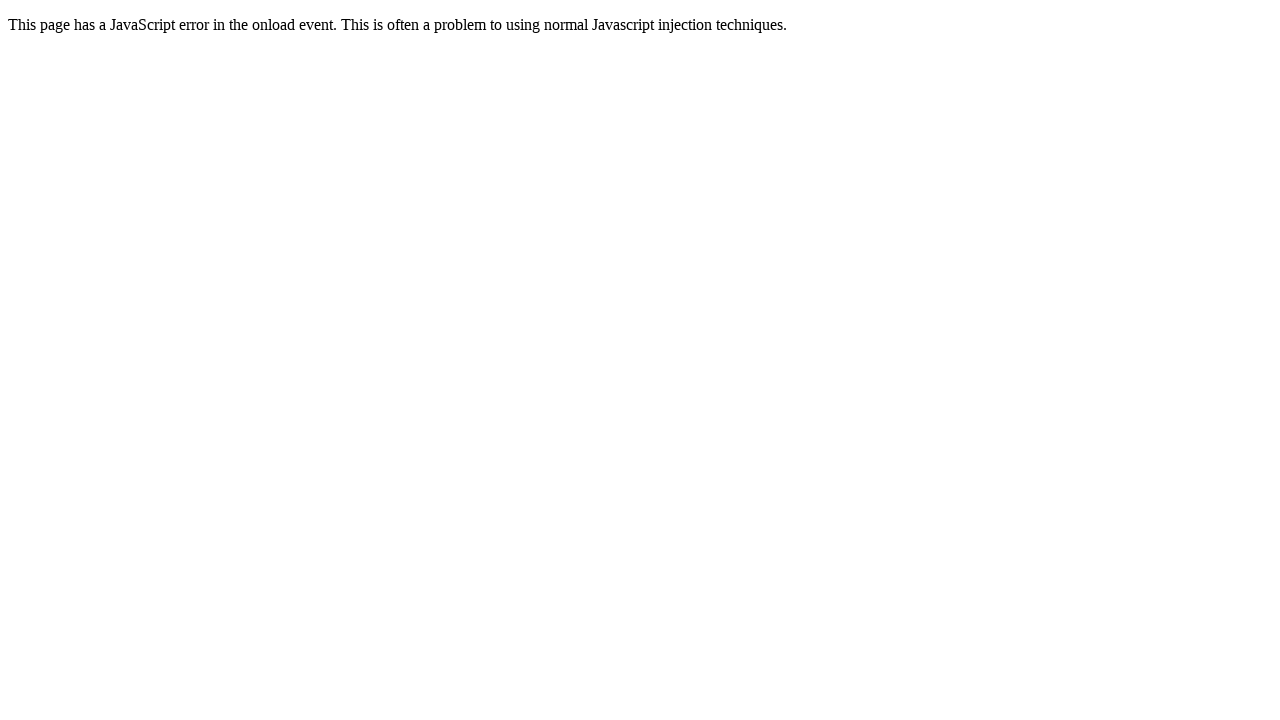

Page loaded successfully with networkidle state
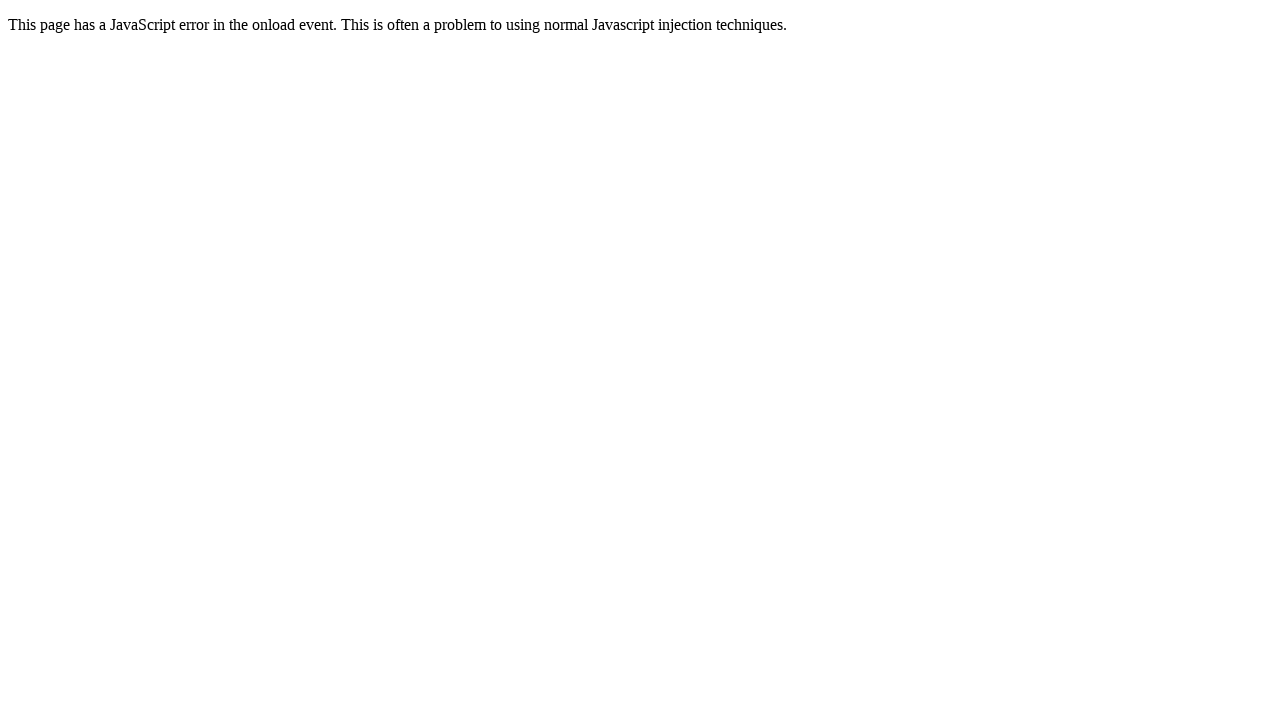

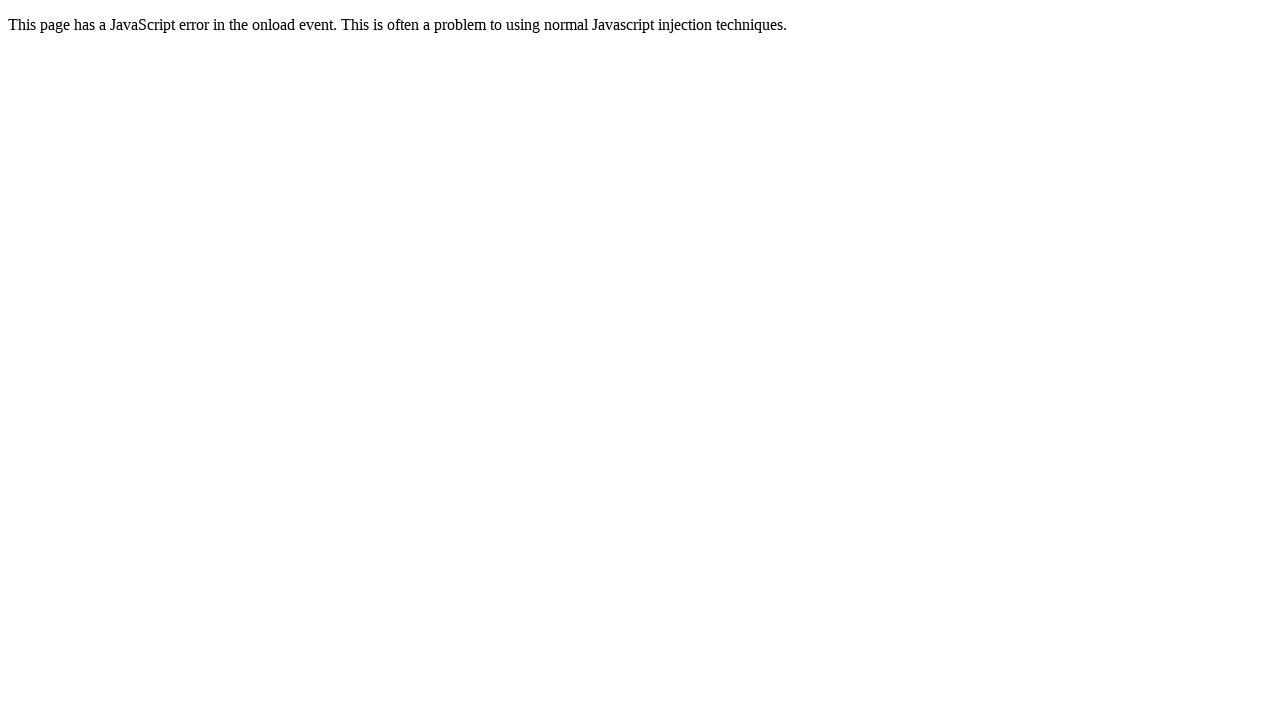